Tests clicking a checkbox on a dynamic controls page to verify checkbox interaction functionality

Starting URL: http://the-internet.herokuapp.com/dynamic_controls

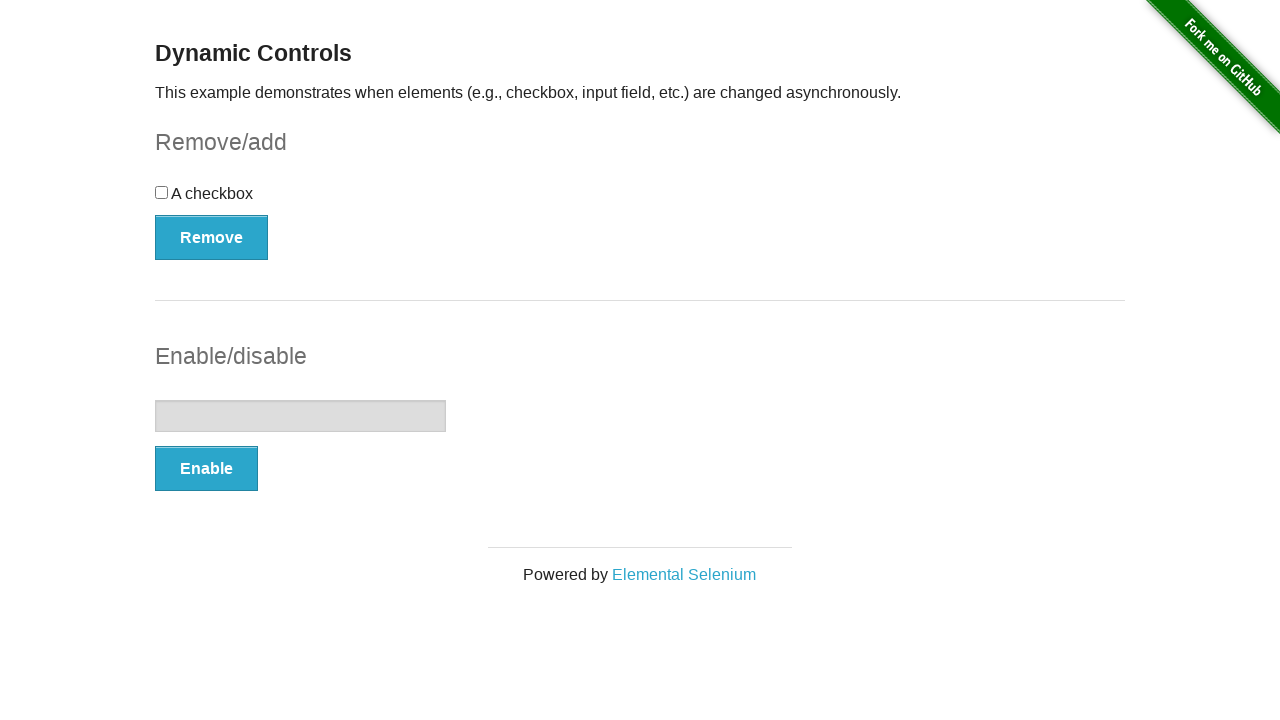

Navigated to dynamic controls page
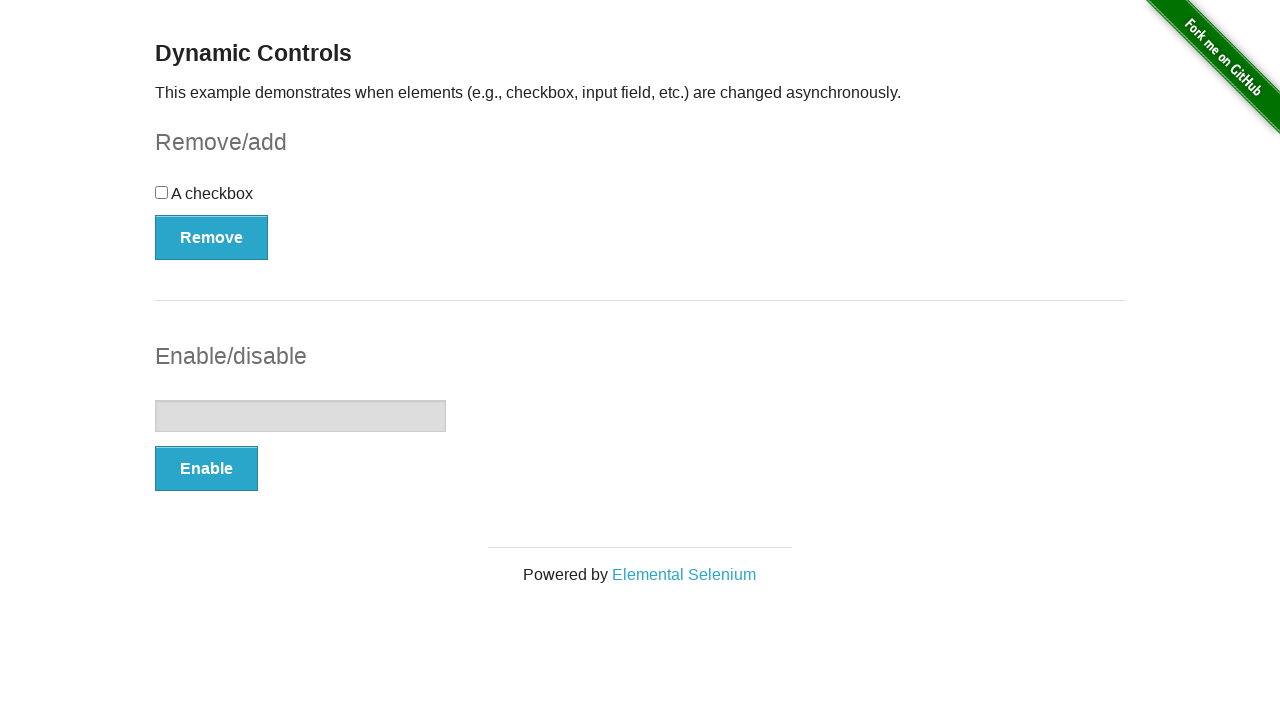

Clicked the checkbox element to enable it at (162, 192) on input[type='checkbox']
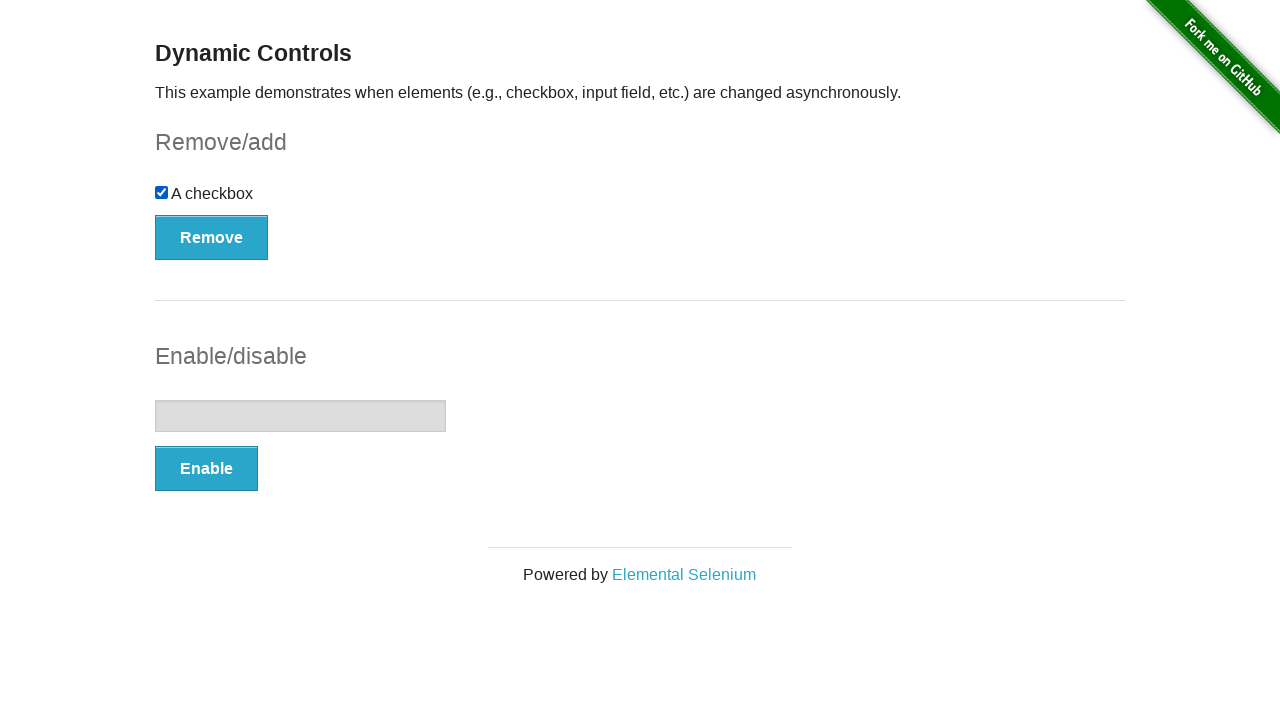

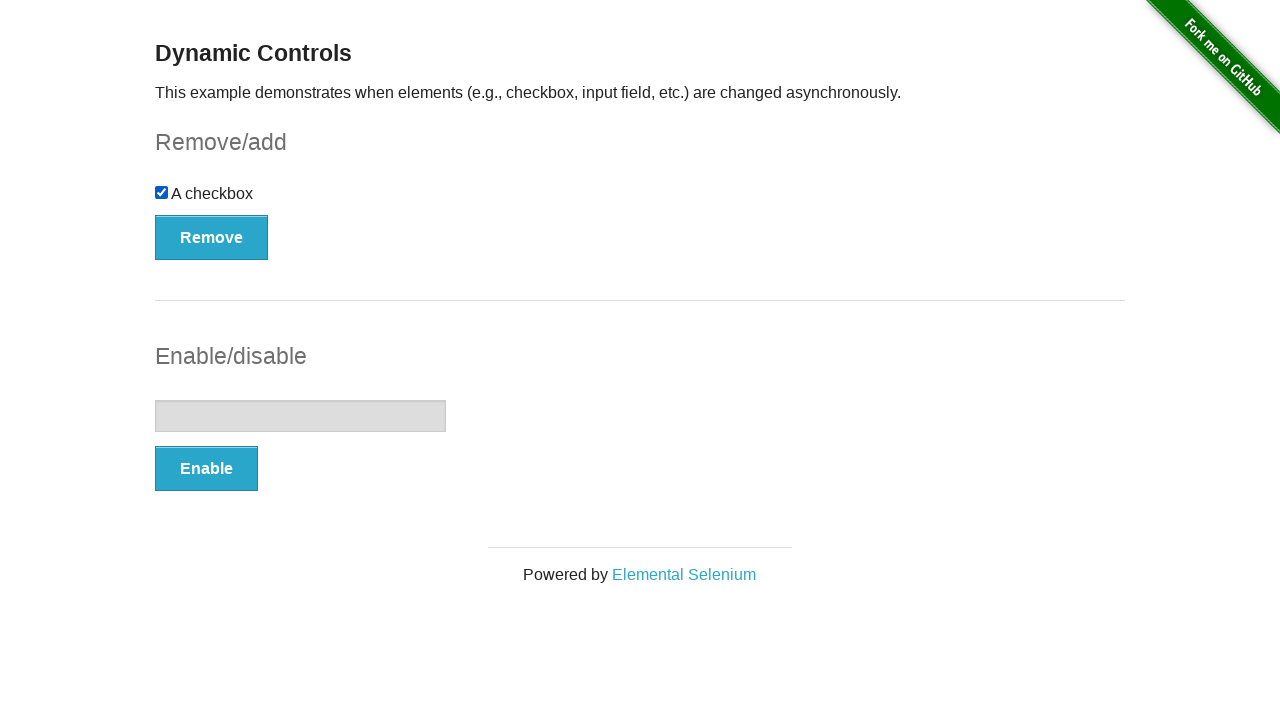